Tests dynamic form controls by clicking the Enable button, waiting for a text field to become enabled, and entering text into it

Starting URL: https://the-internet.herokuapp.com/

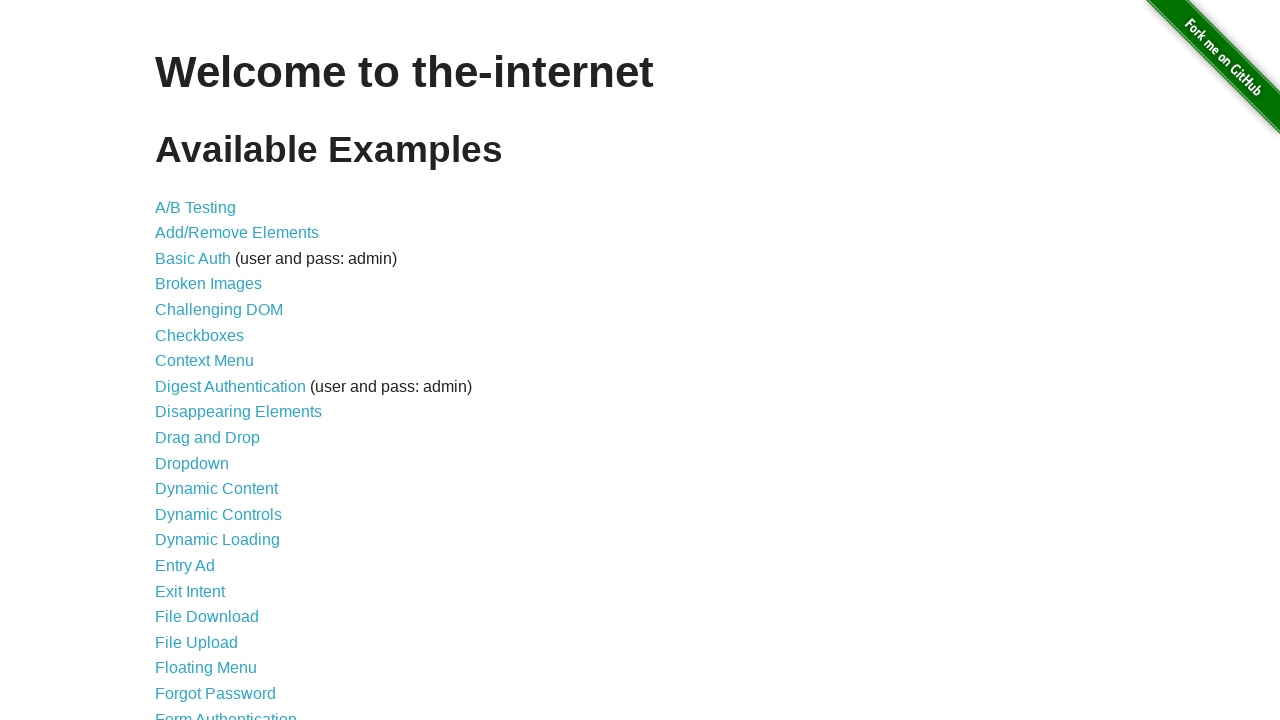

Clicked on Dynamic Controls link at (218, 514) on xpath=//a[text()='Dynamic Controls']
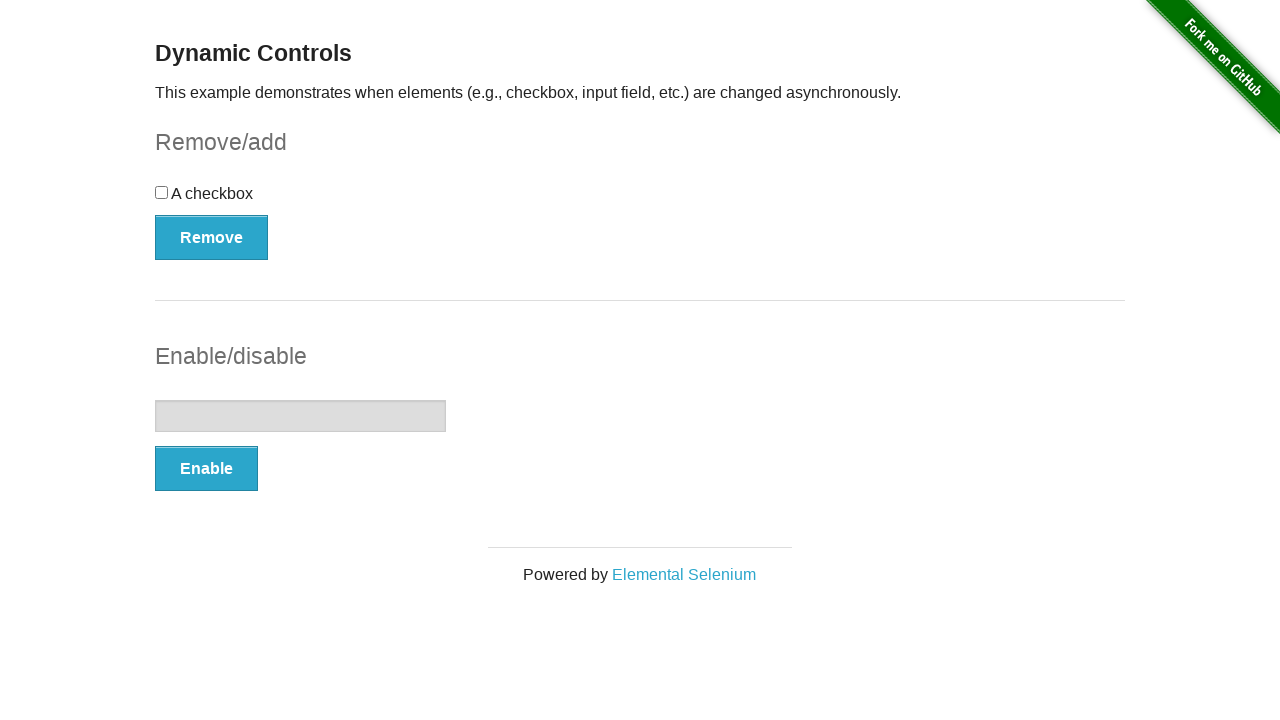

Clicked the Enable button to enable the text field at (206, 469) on xpath=//button[text()='Enable']
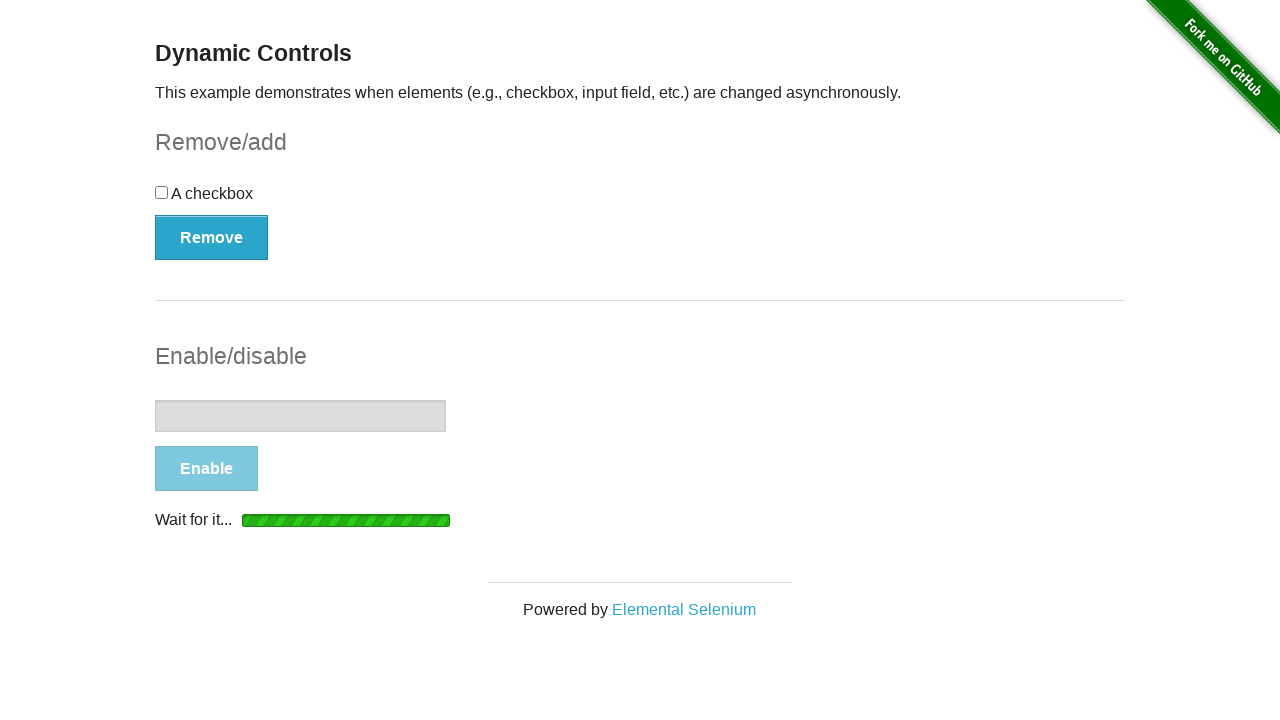

Enable button disappeared, text field is now enabled
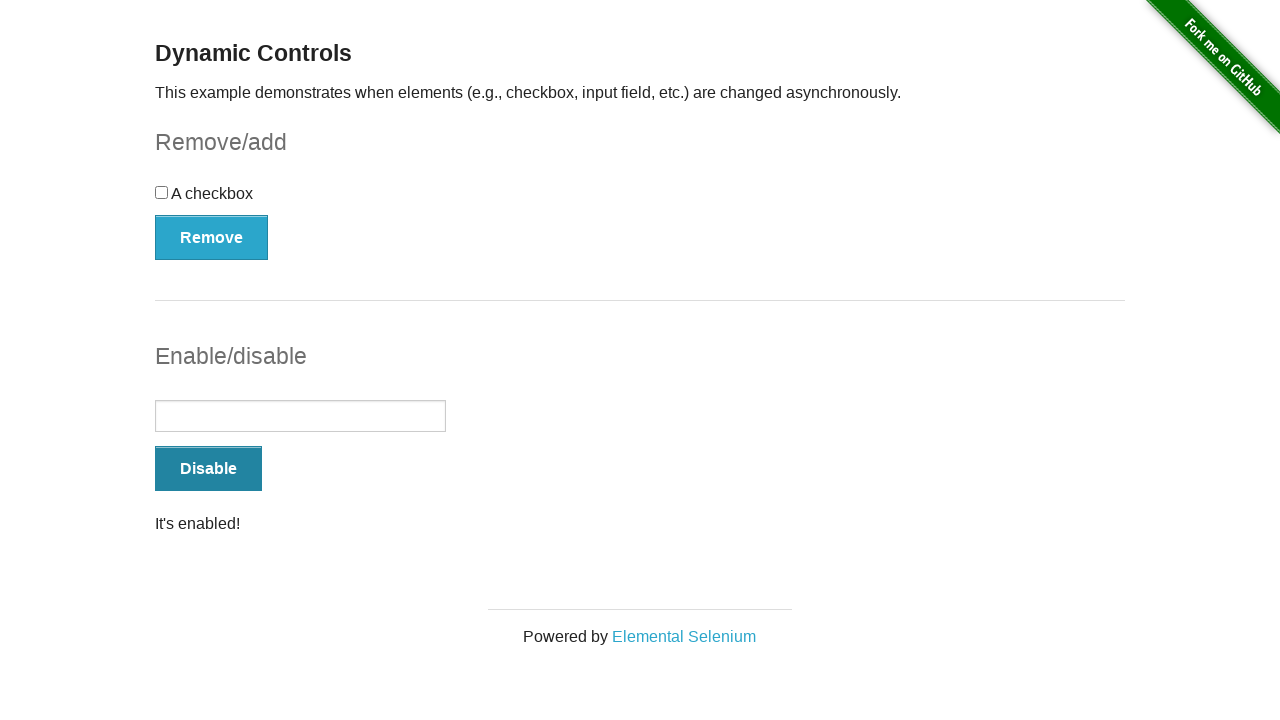

Entered 'Hello' into the enabled text field on //input[@type='text']
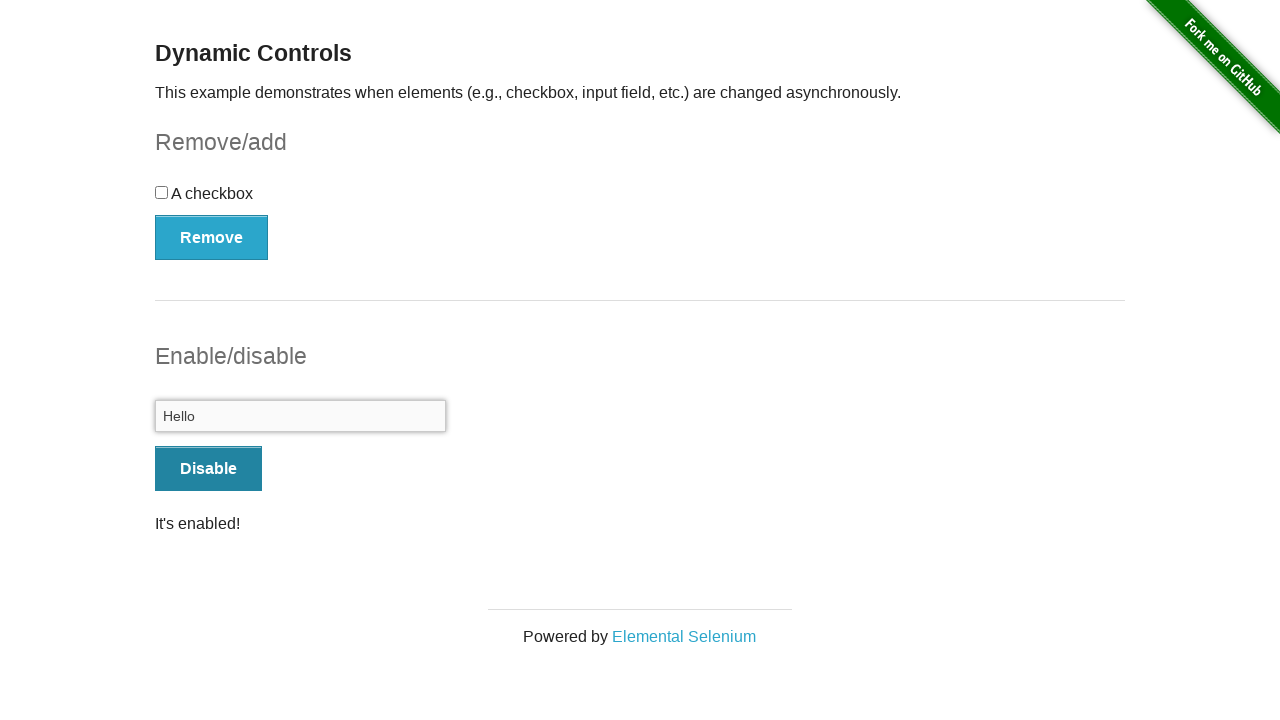

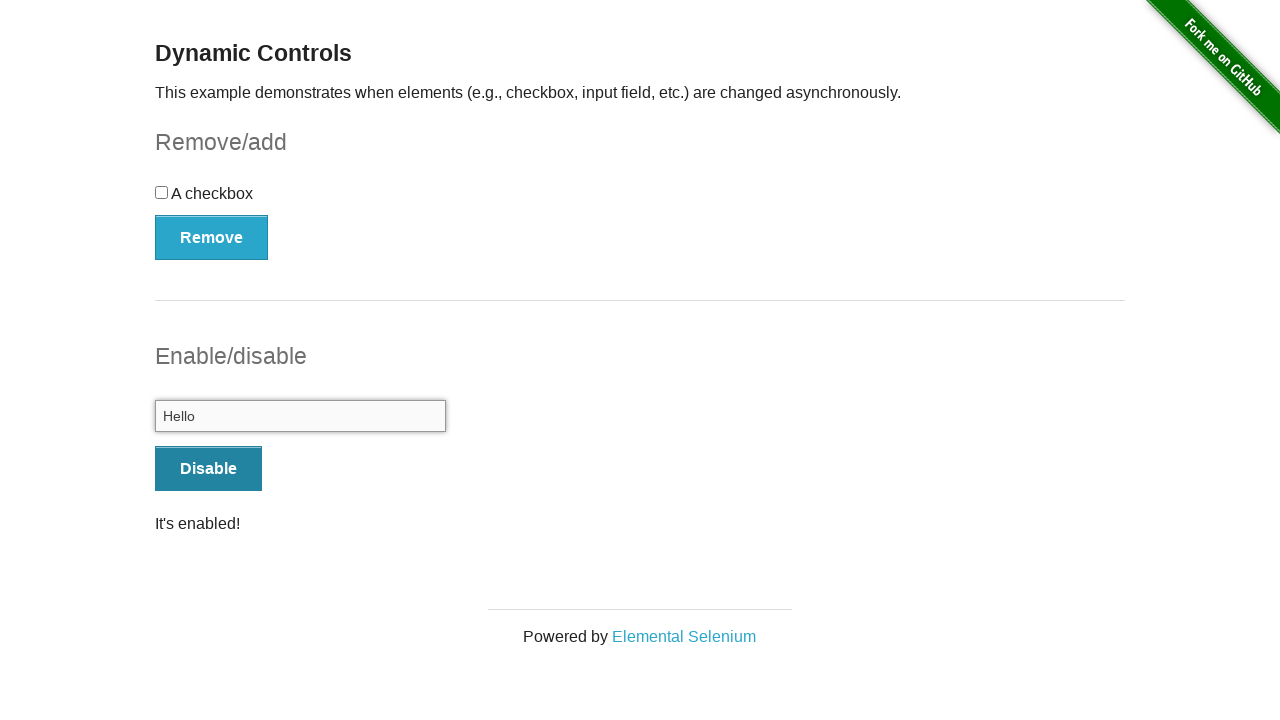